Tests a slow calculator application by setting a delay, performing a calculation (7+8), and verifying the result equals 15

Starting URL: https://bonigarcia.dev/selenium-webdriver-java/slow-calculator.html

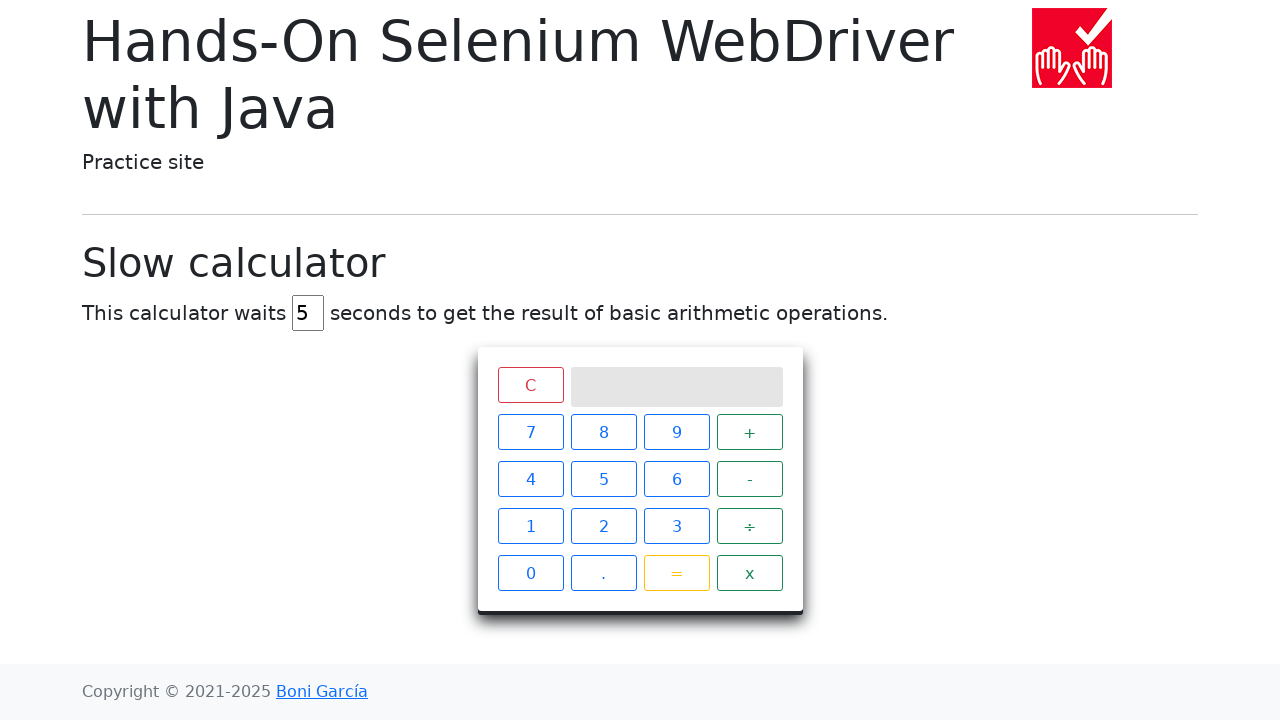

Cleared the delay input field on #delay
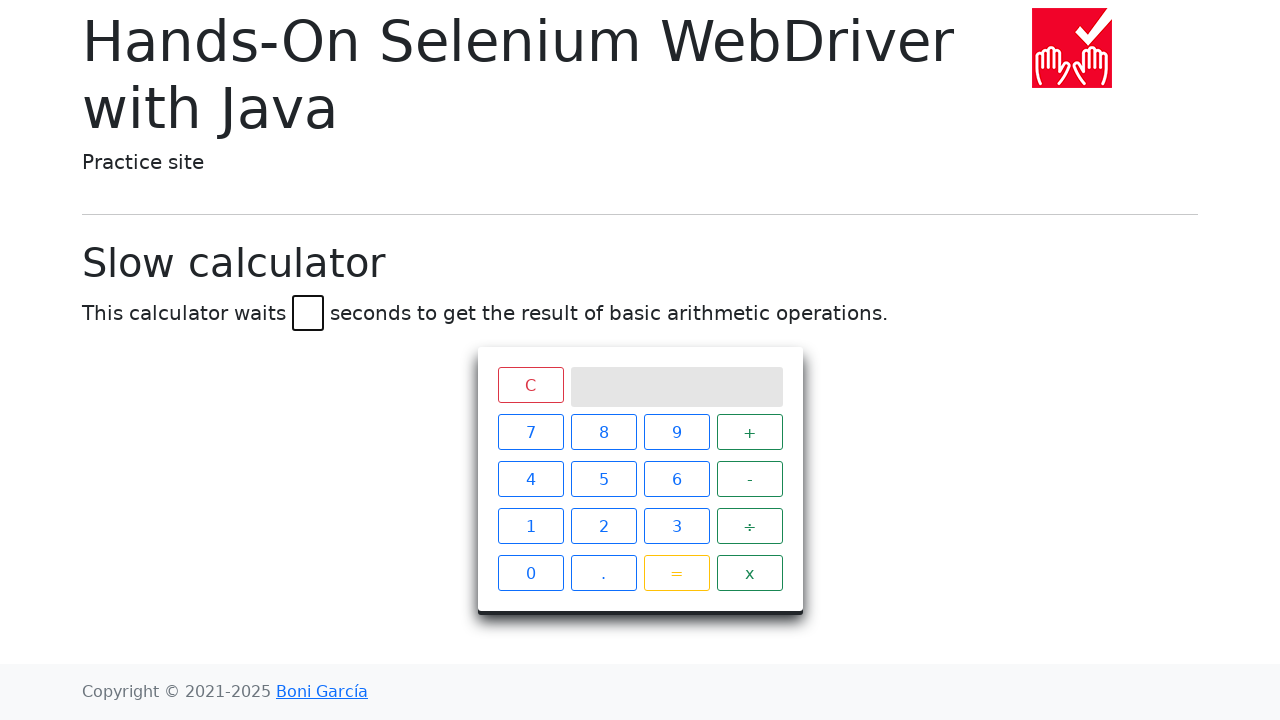

Set delay to 45 seconds on #delay
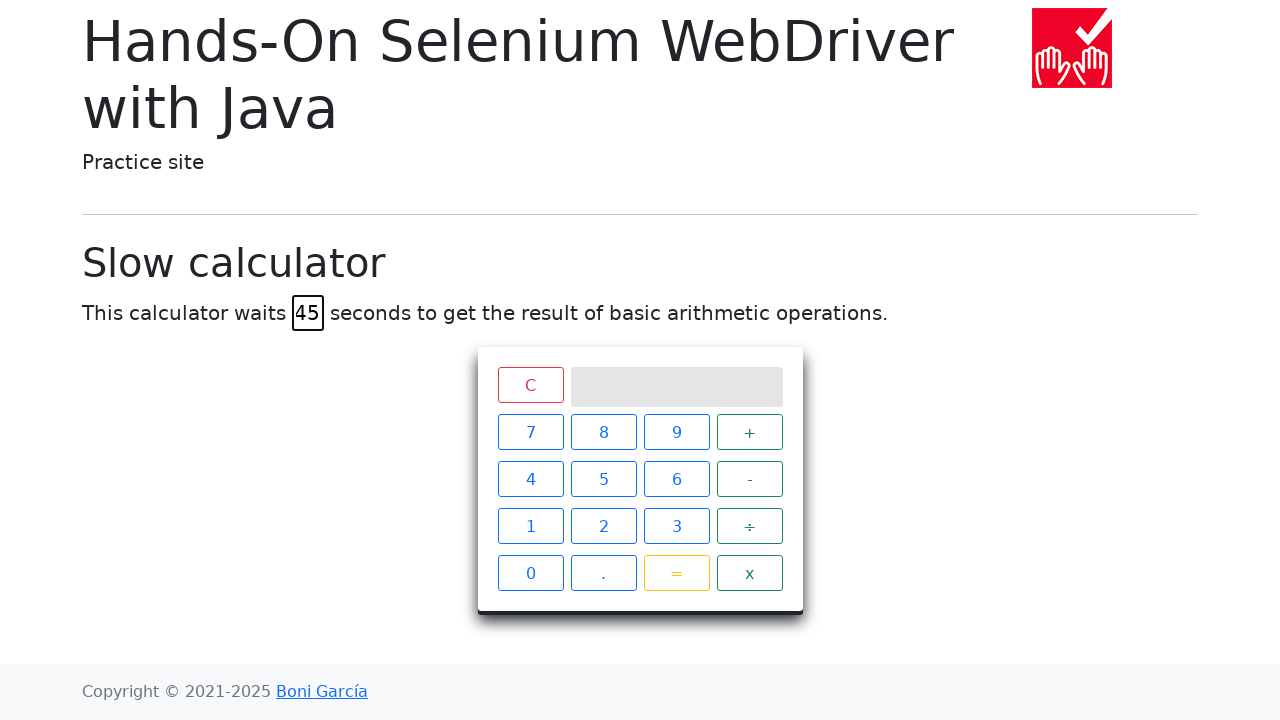

Clicked number 7 at (530, 432) on xpath=//span[text()='7']
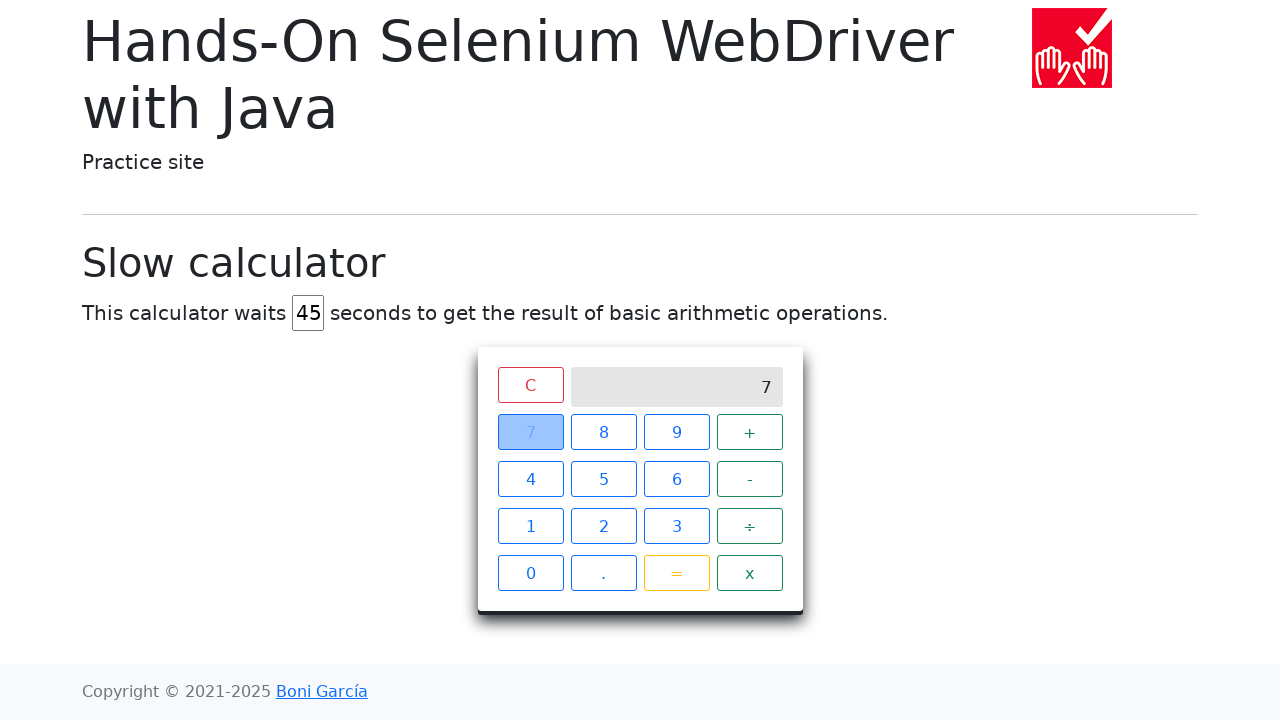

Clicked plus operator at (750, 432) on xpath=//span[text()='+']
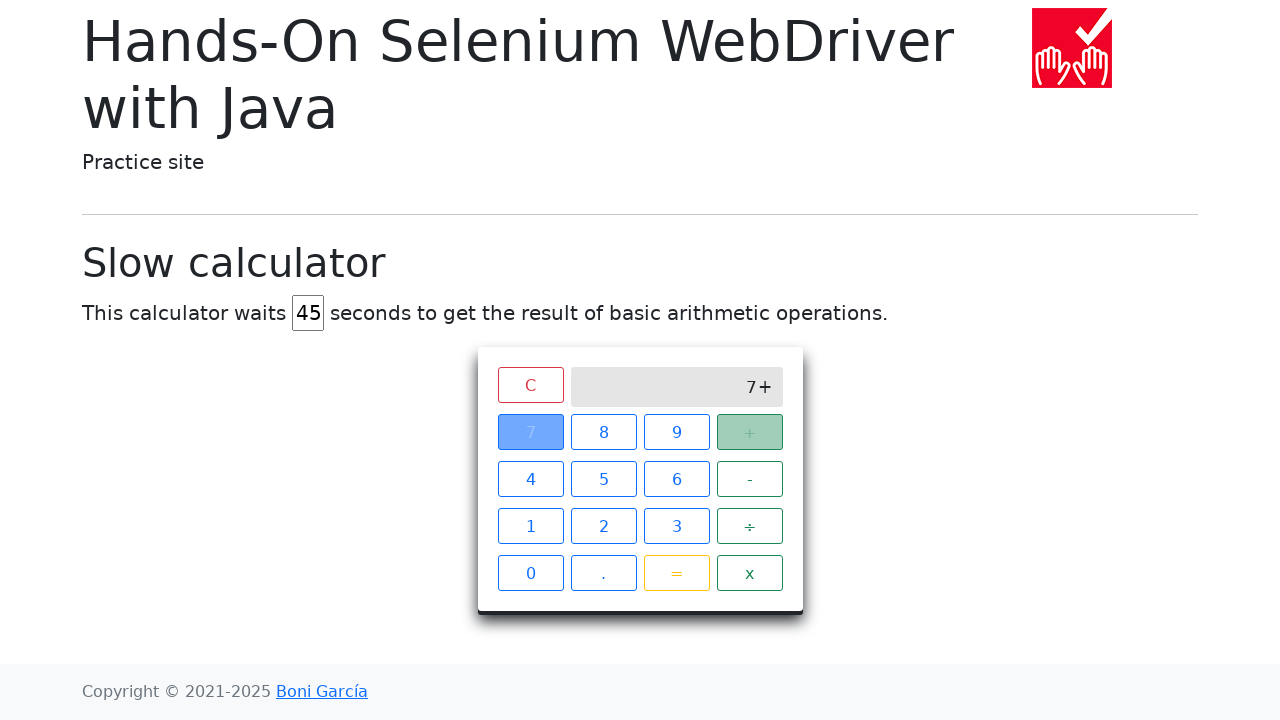

Clicked number 8 at (604, 432) on xpath=//span[text()='8']
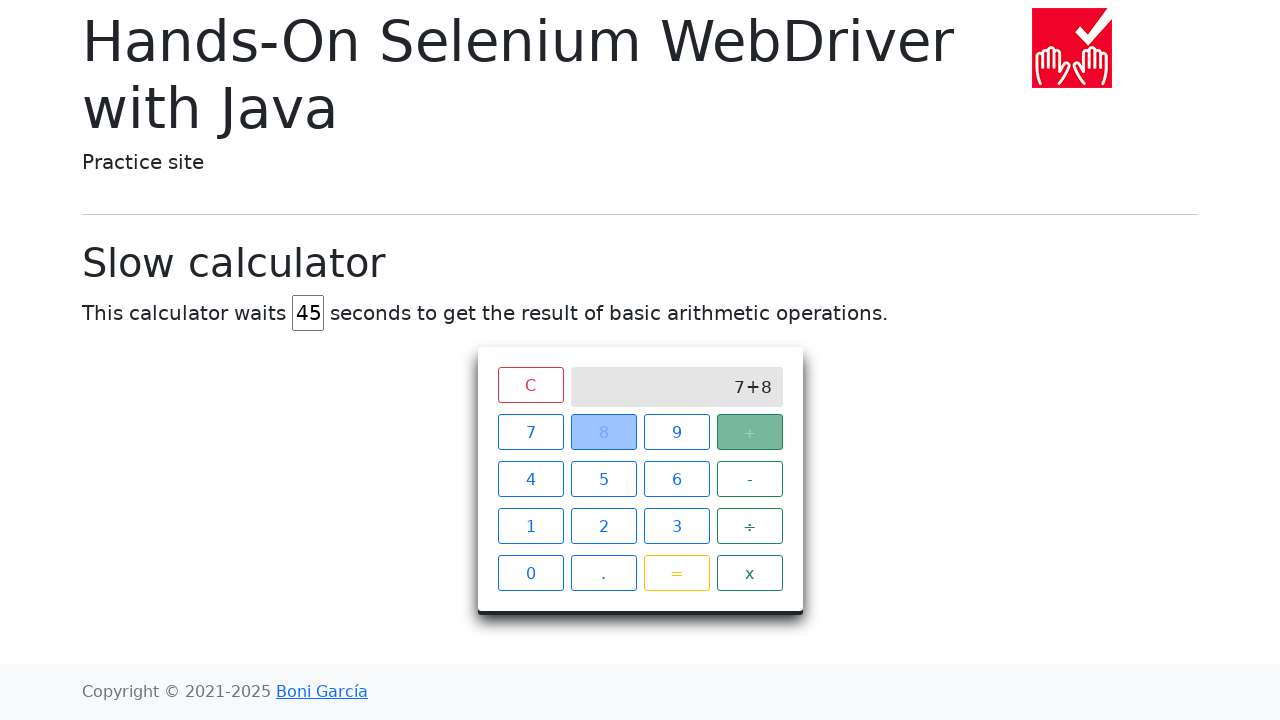

Clicked equals button to calculate 7+8 at (676, 573) on xpath=//span[text()='=']
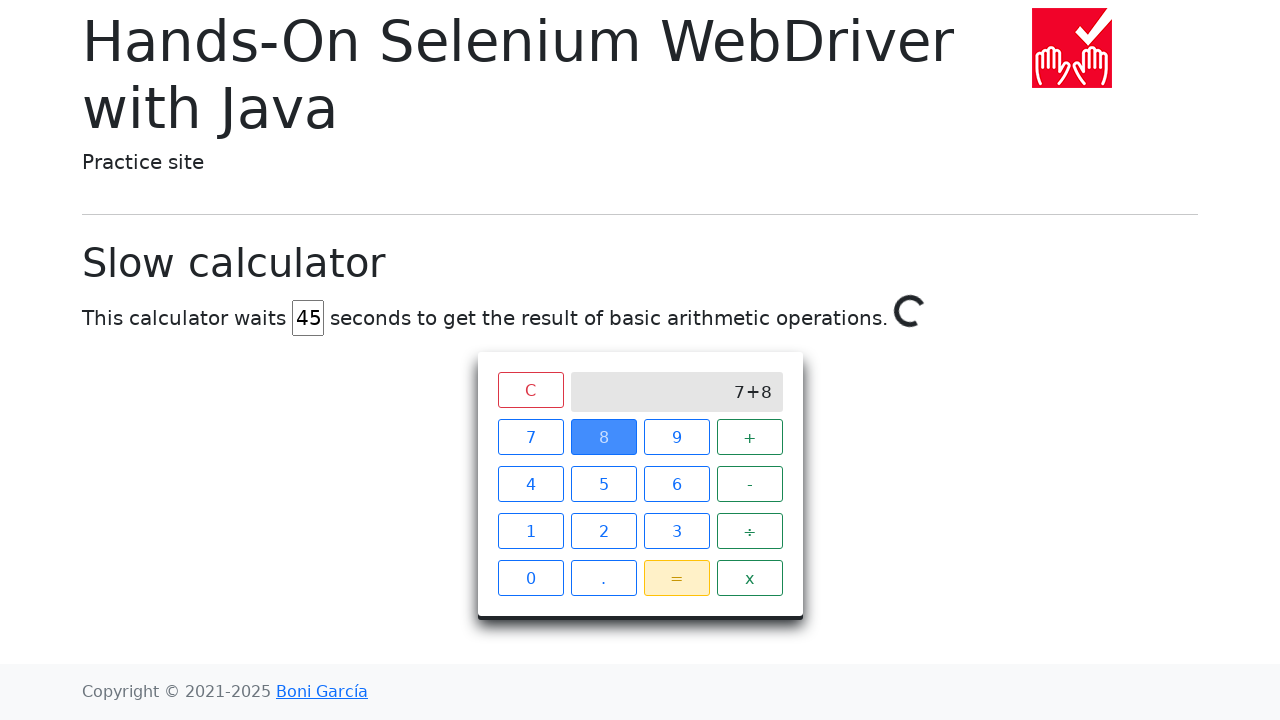

Result appeared on calculator screen after 45 second delay
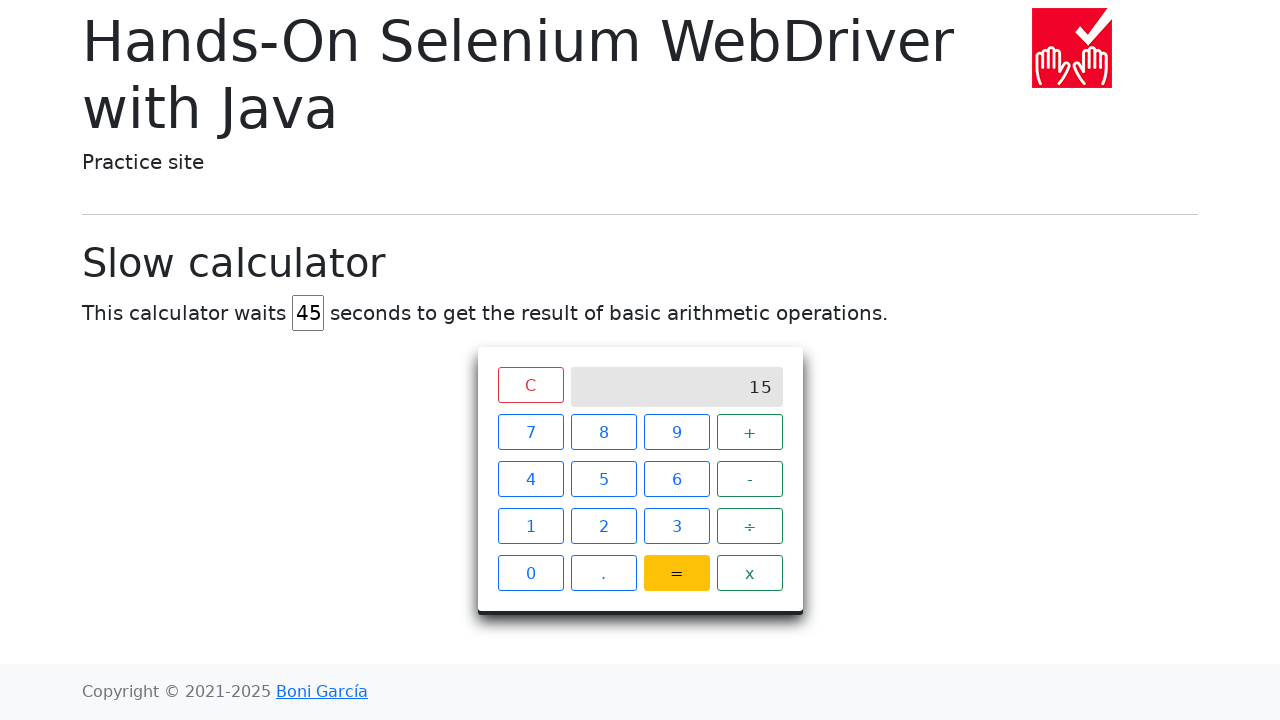

Retrieved result text from calculator screen
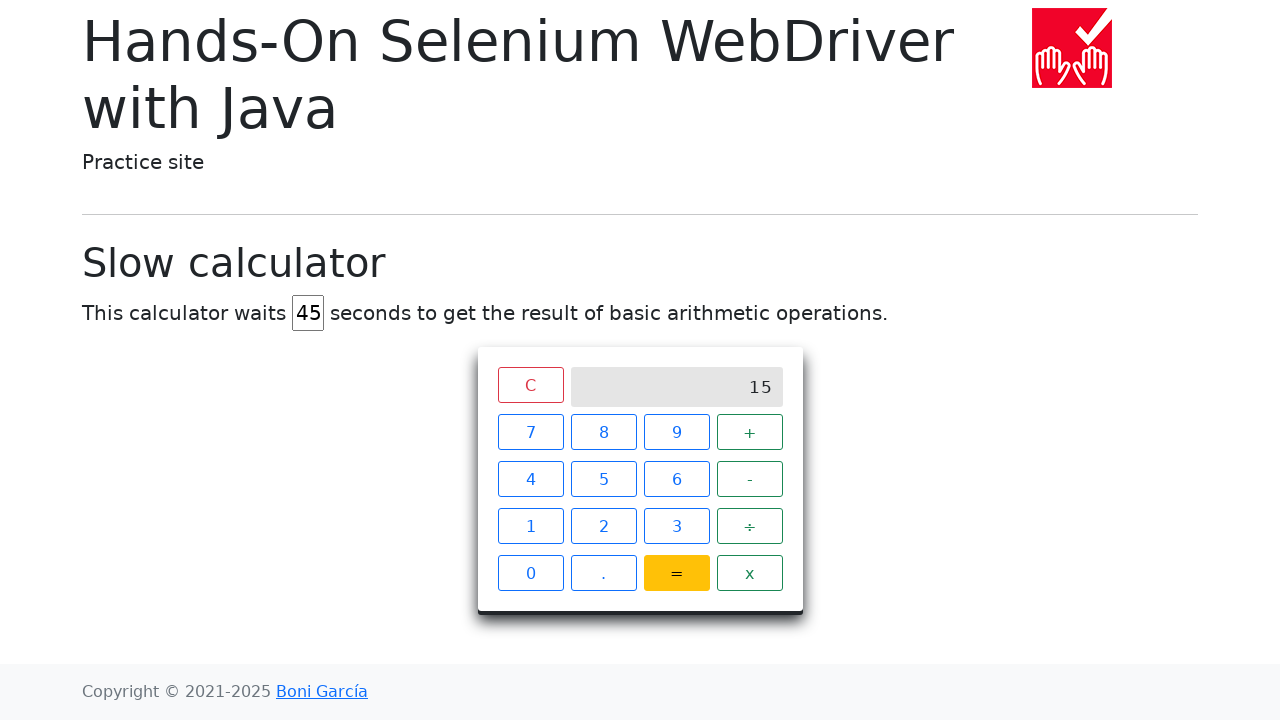

Verified calculation result equals 15
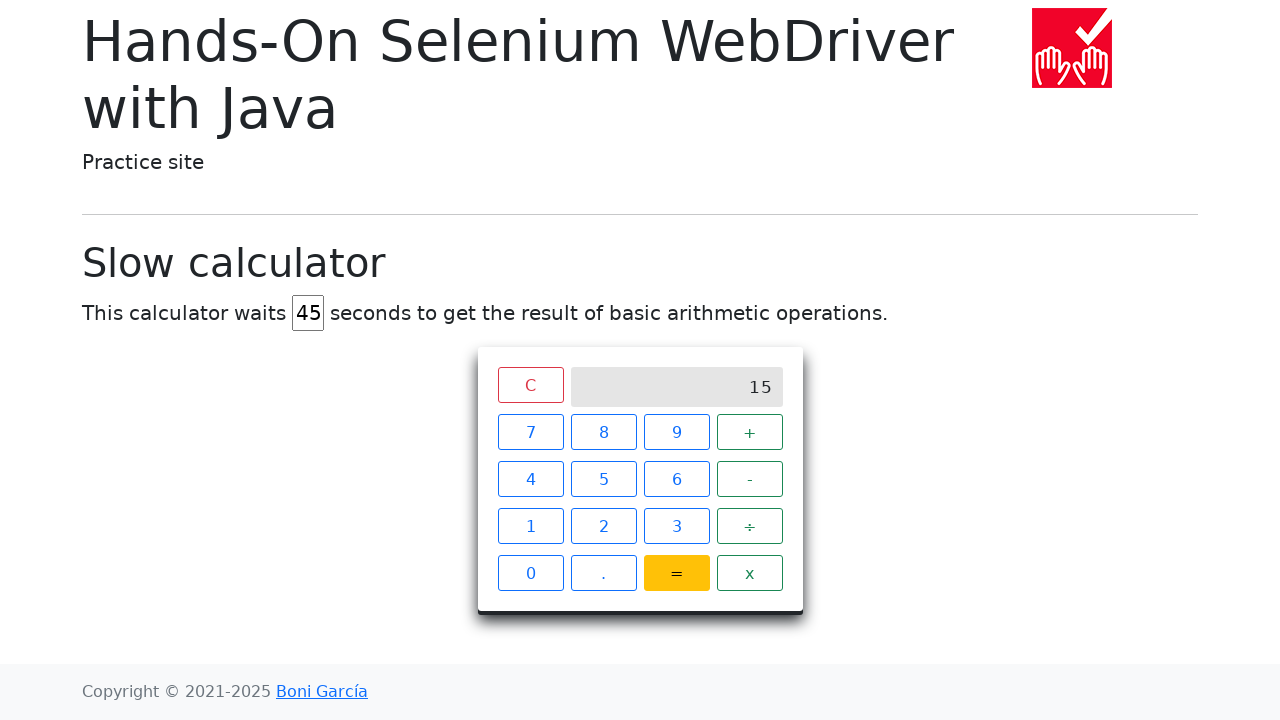

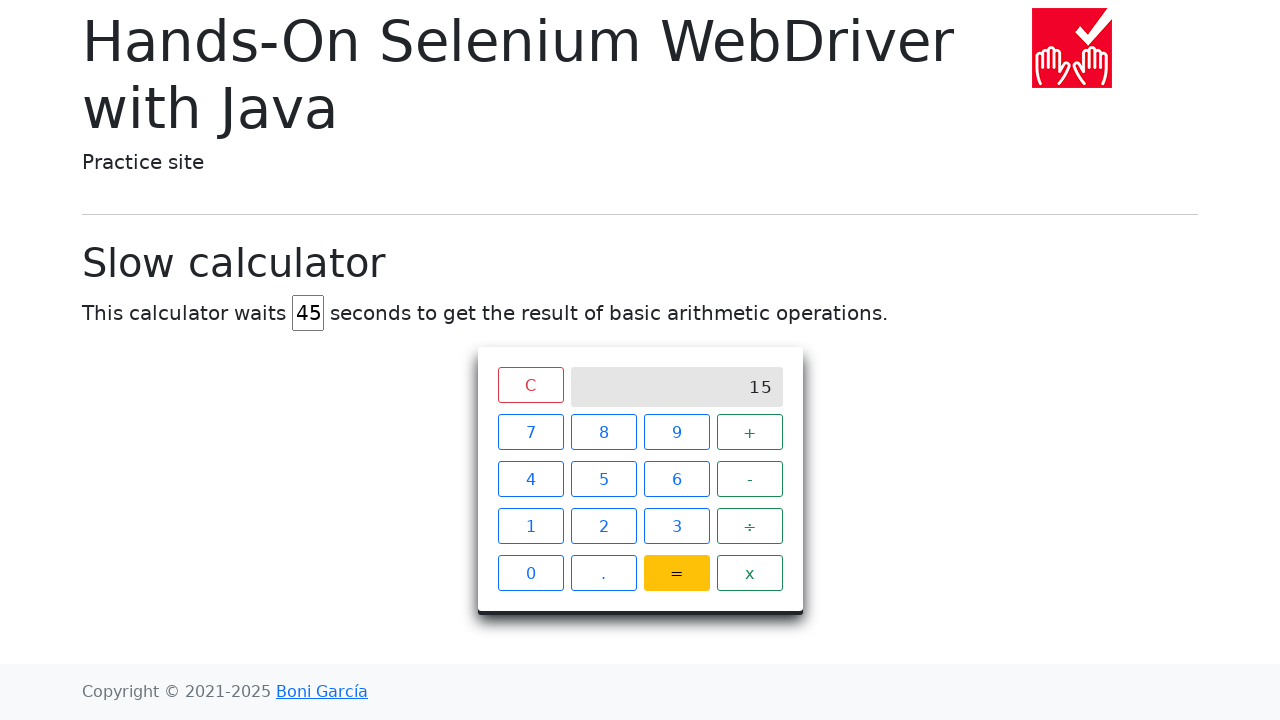